Tests handling multiple browser windows by opening a popup window, switching to it, closing it, and then interacting with the parent window

Starting URL: https://omayo.blogspot.com/

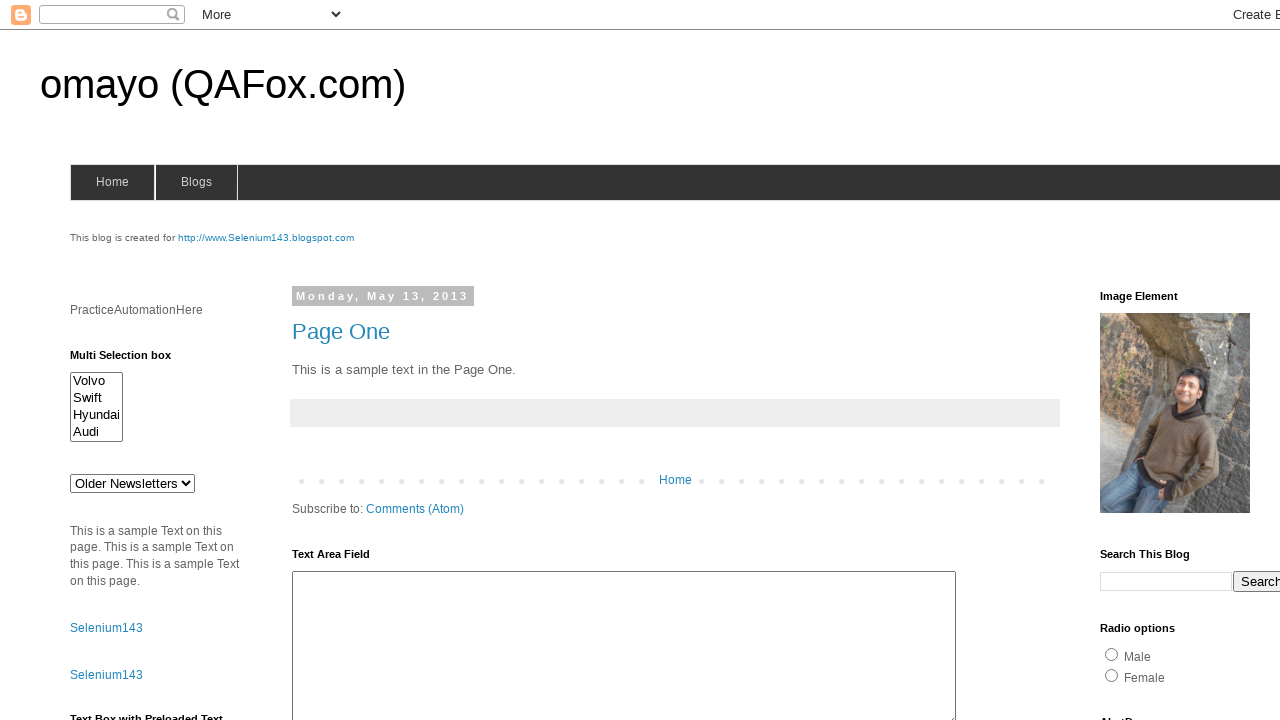

Clicked link to open popup window at (132, 360) on xpath=//a[text()='Open a popup window']
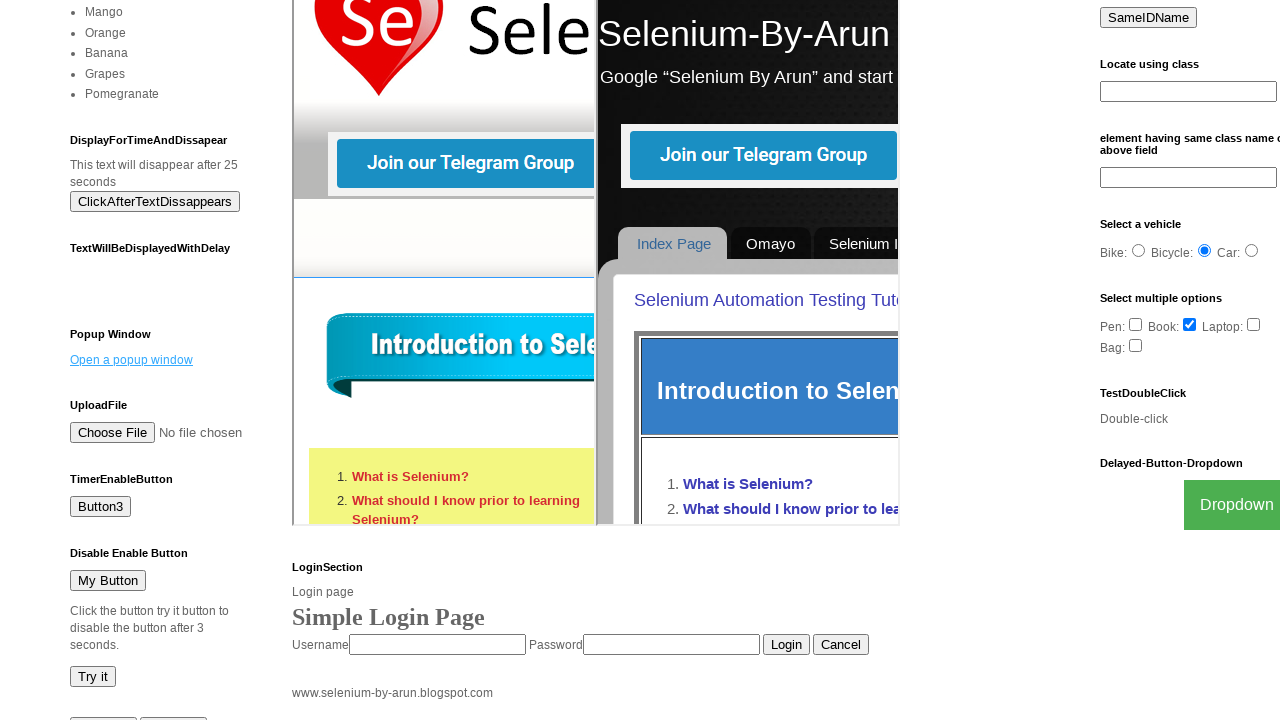

Waited for popup window to open
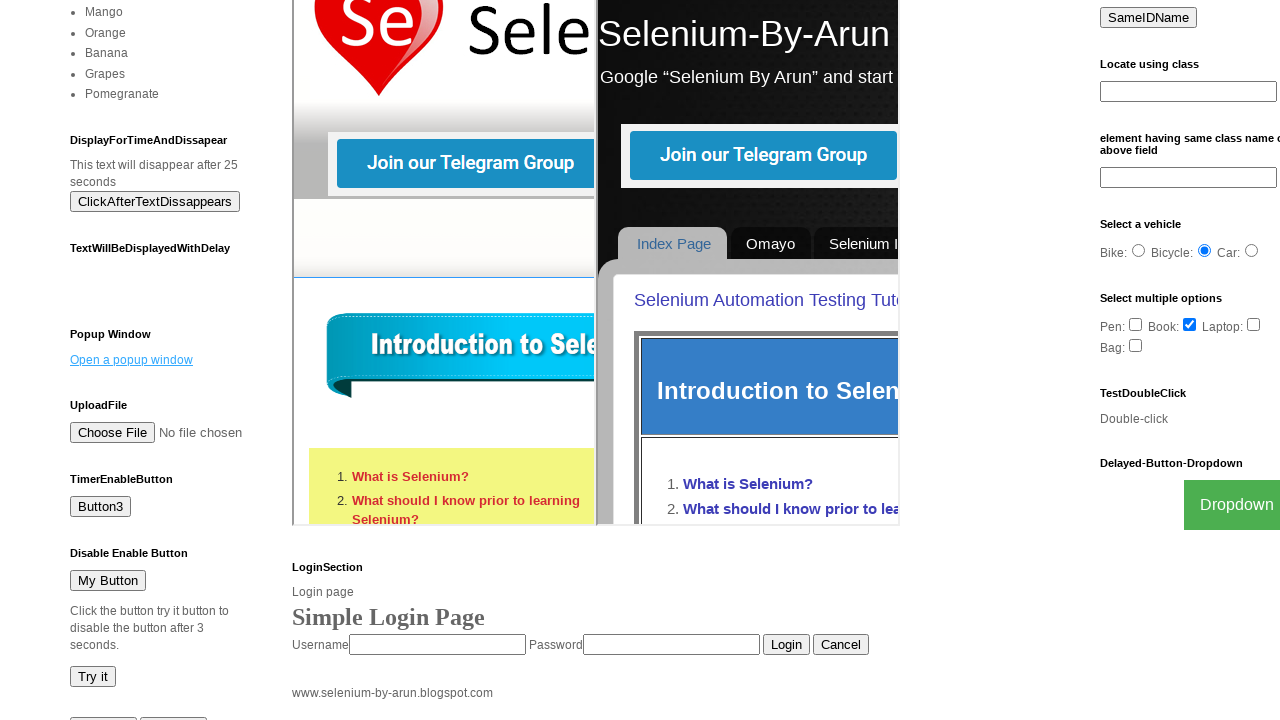

Retrieved all open browser windows
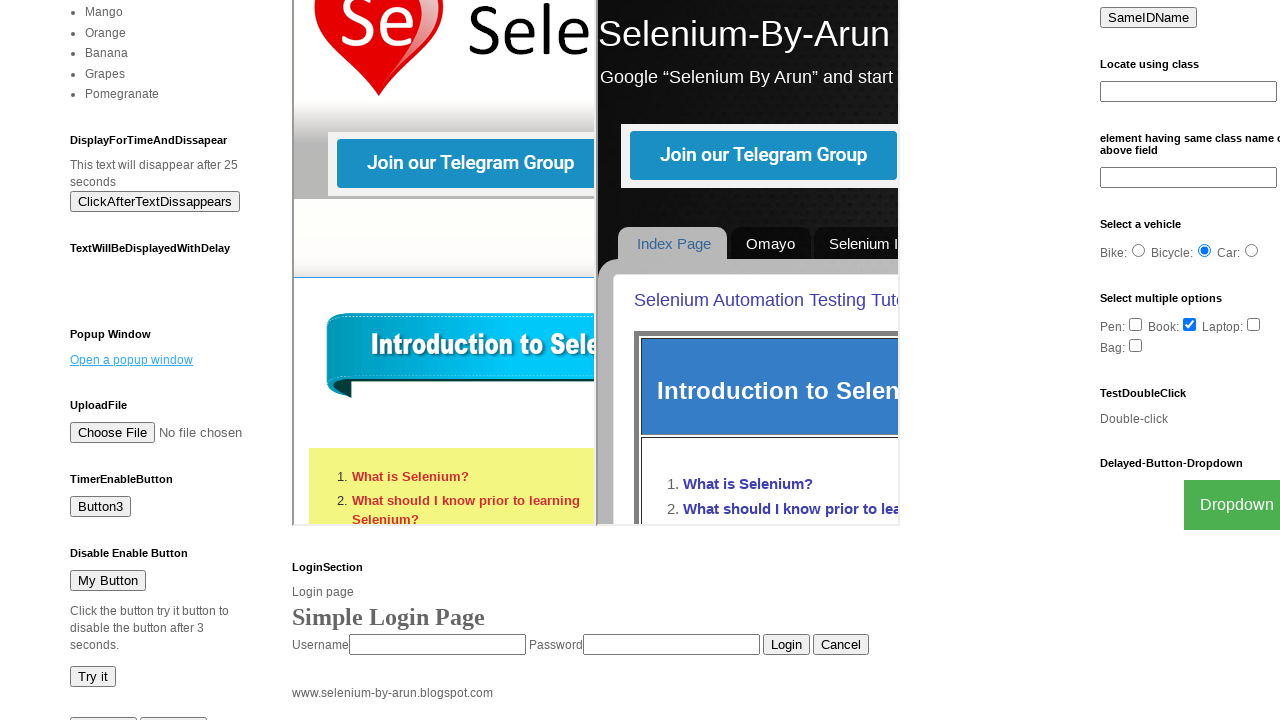

Switched to popup window
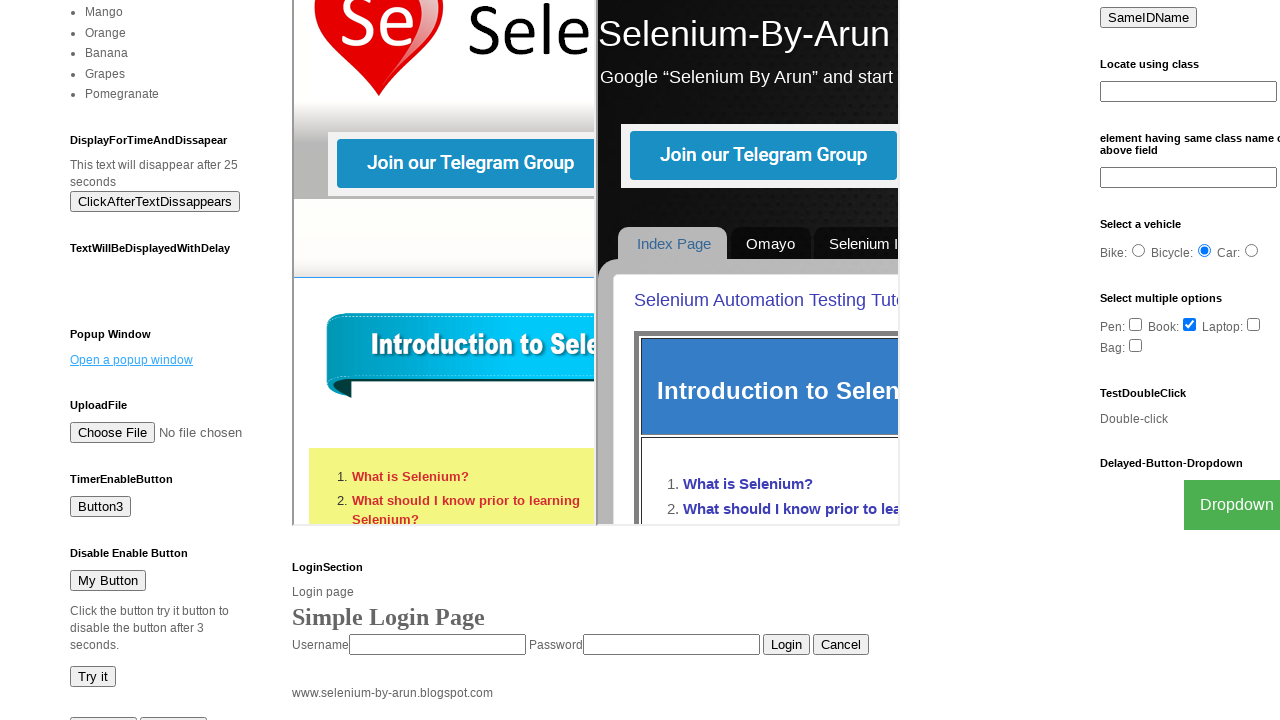

Retrieved popup window title: New Window
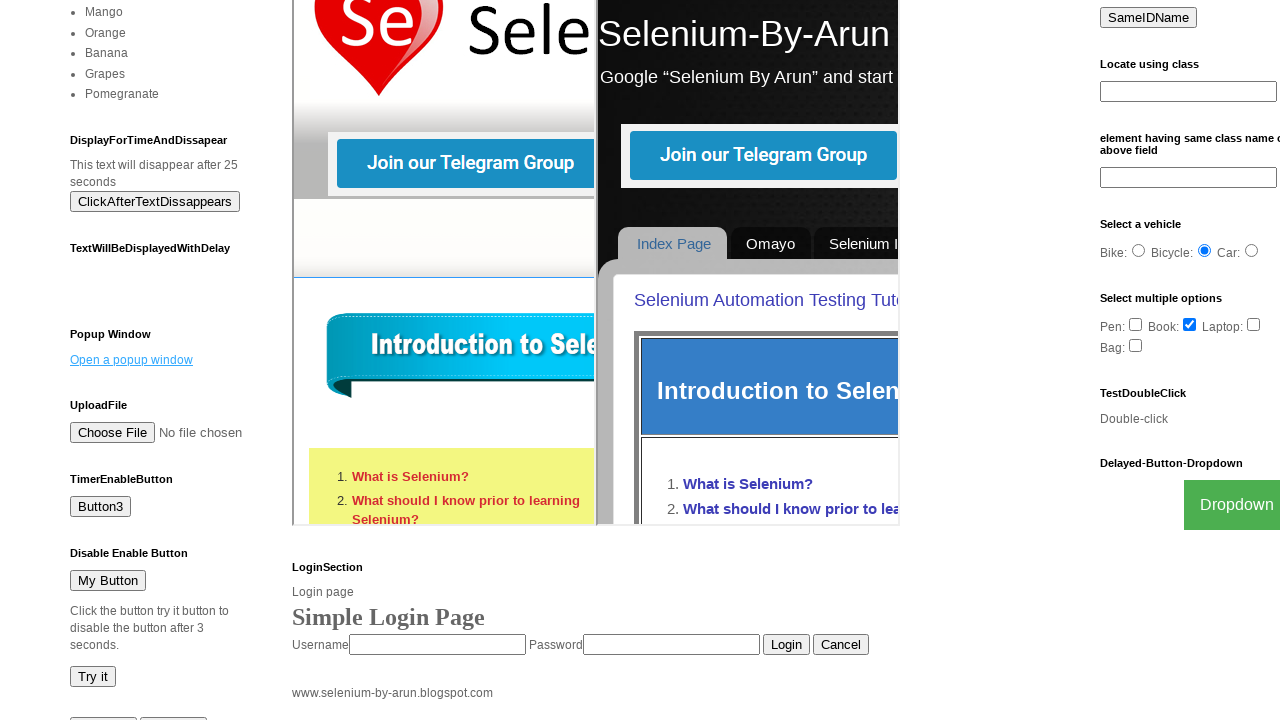

Closed the popup window
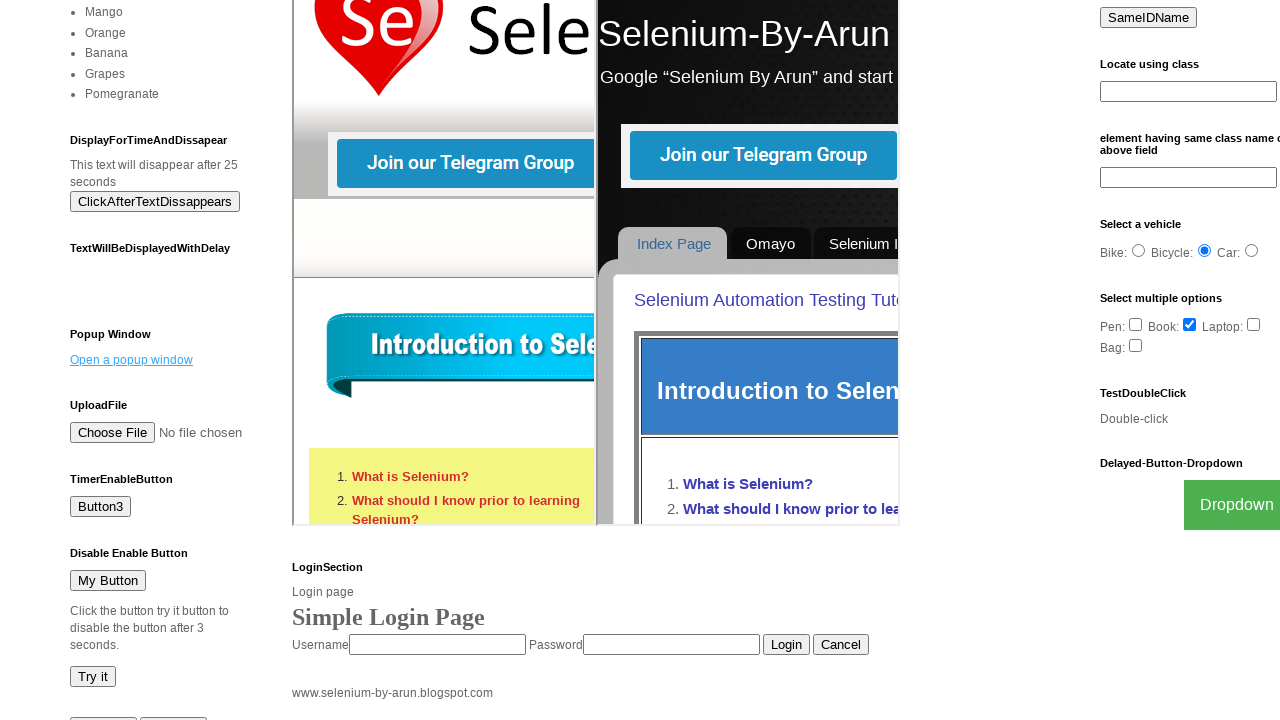

Clicked radio button on parent window at (1112, 360) on #radio1
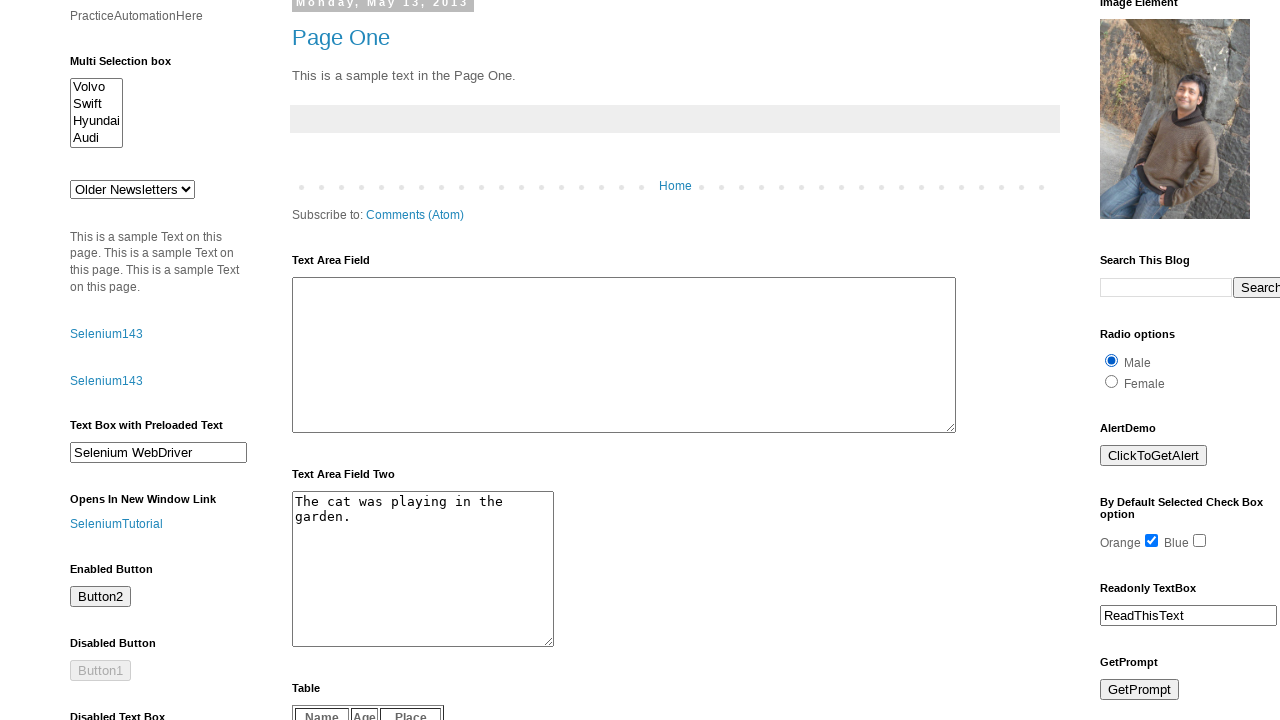

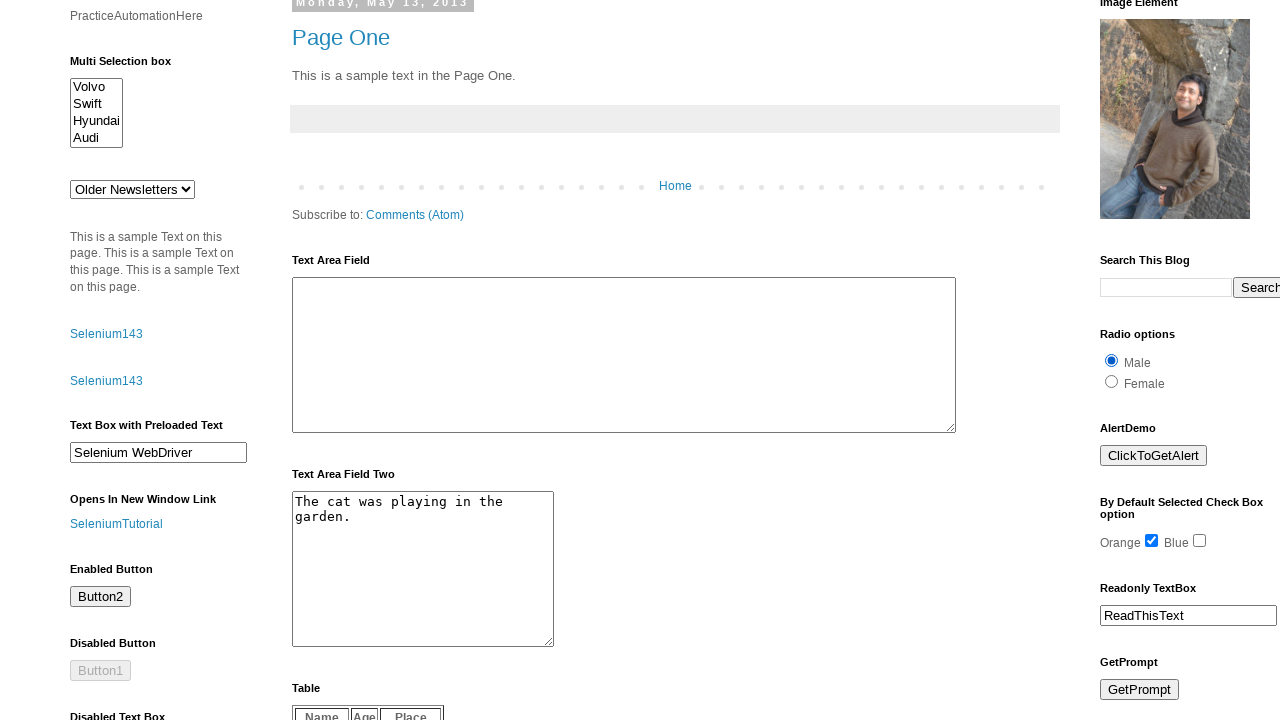